Tests opting out of A/B tests by adding an opt-out cookie after visiting the page, then refreshing to verify the page shows "No A/B Test" heading instead of the A/B test variant.

Starting URL: http://the-internet.herokuapp.com/abtest

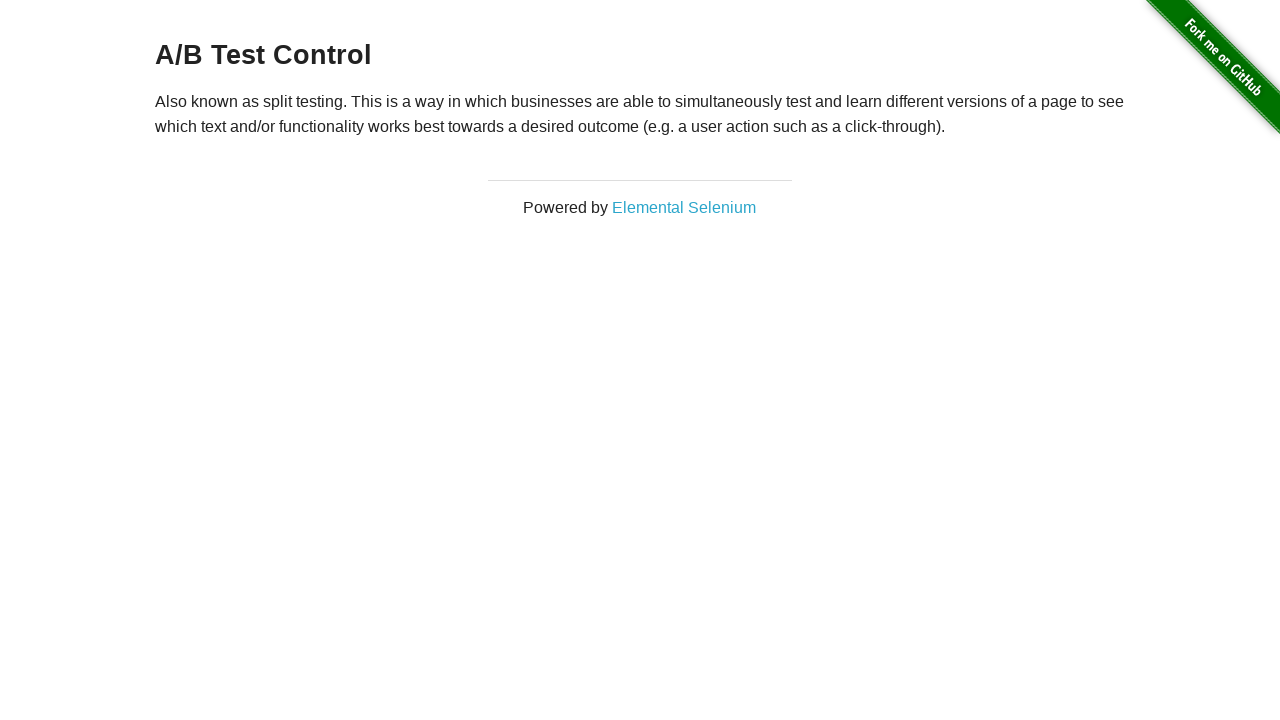

Located h3 heading element
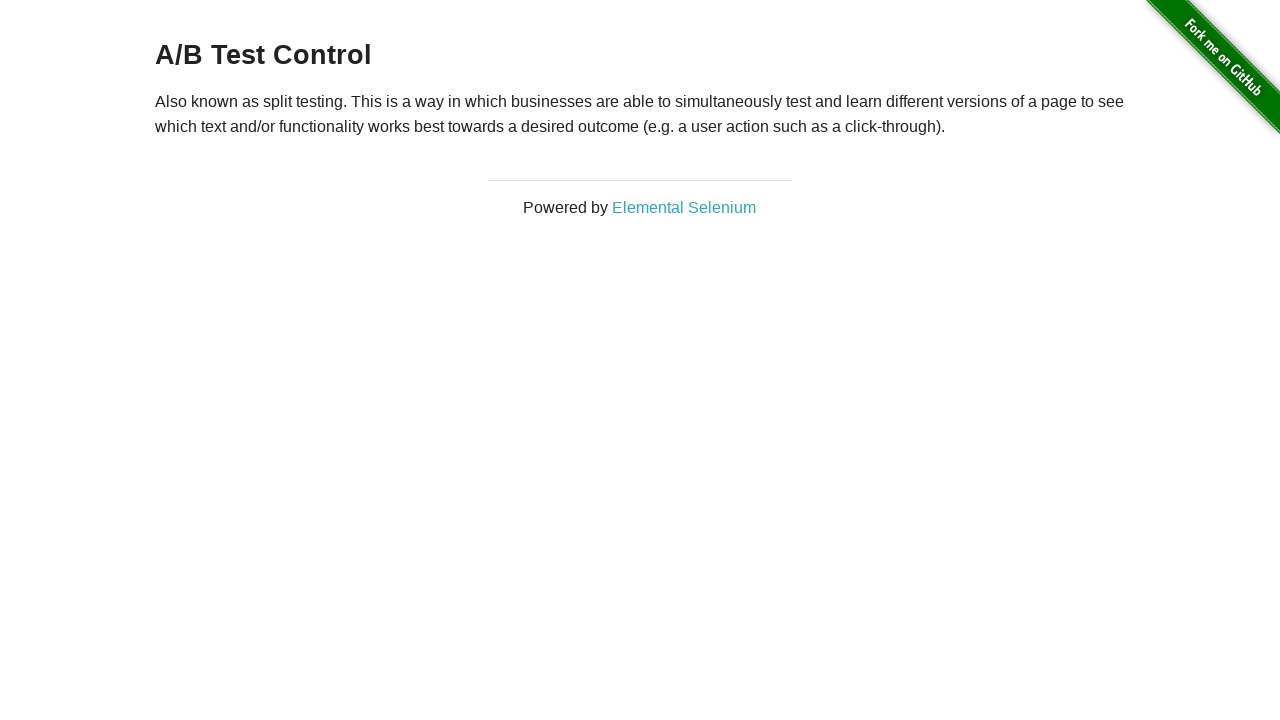

Retrieved heading text content
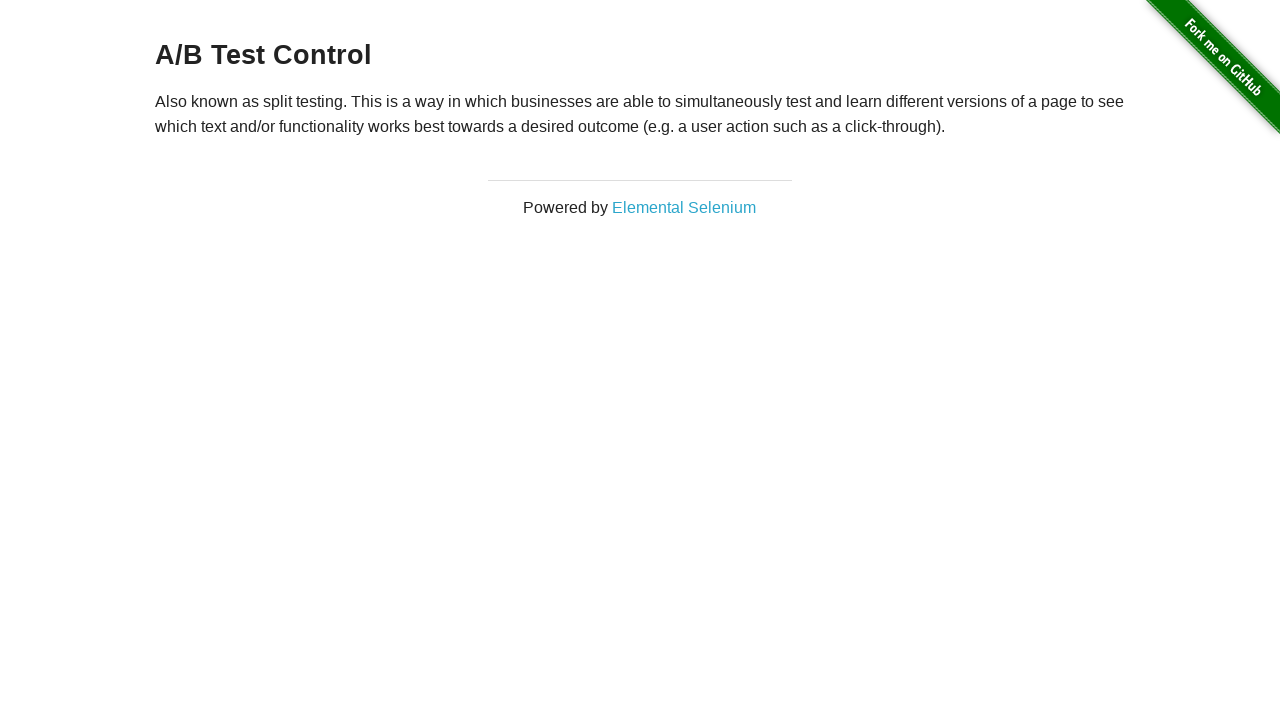

Verified heading starts with 'A/B Test' (user is in A/B test variant)
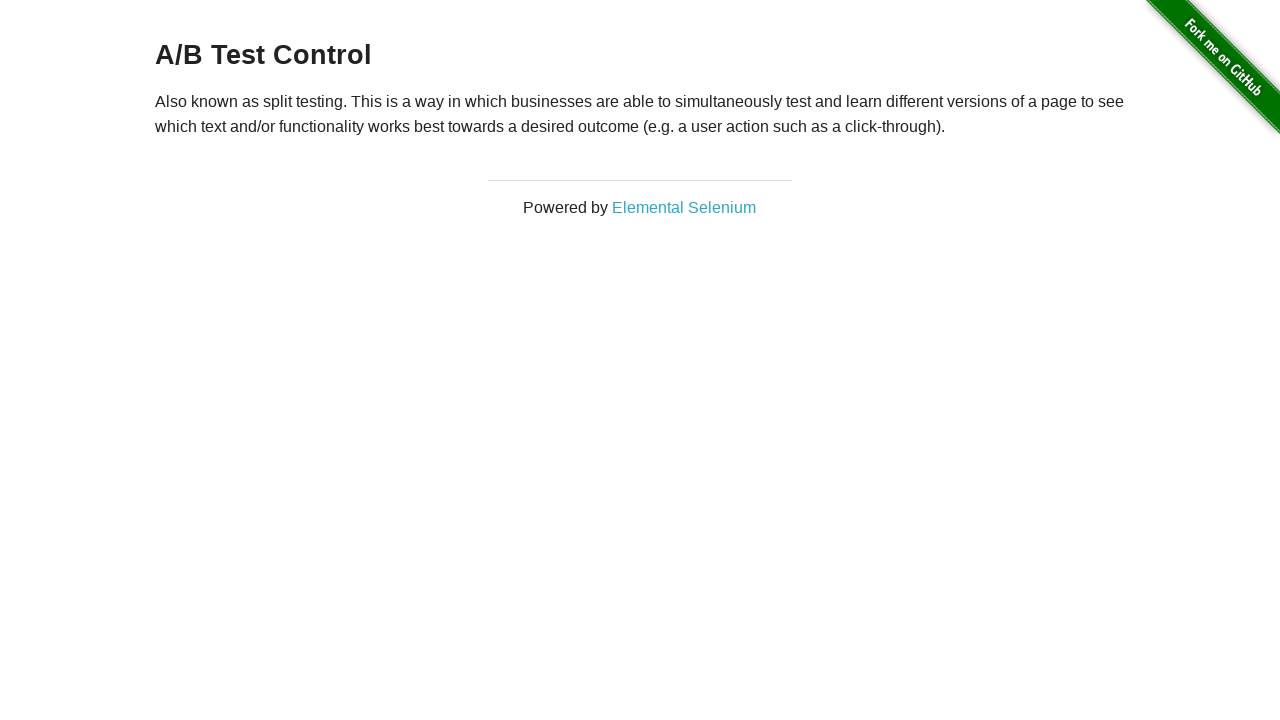

Added optimizelyOptOut cookie with value 'true'
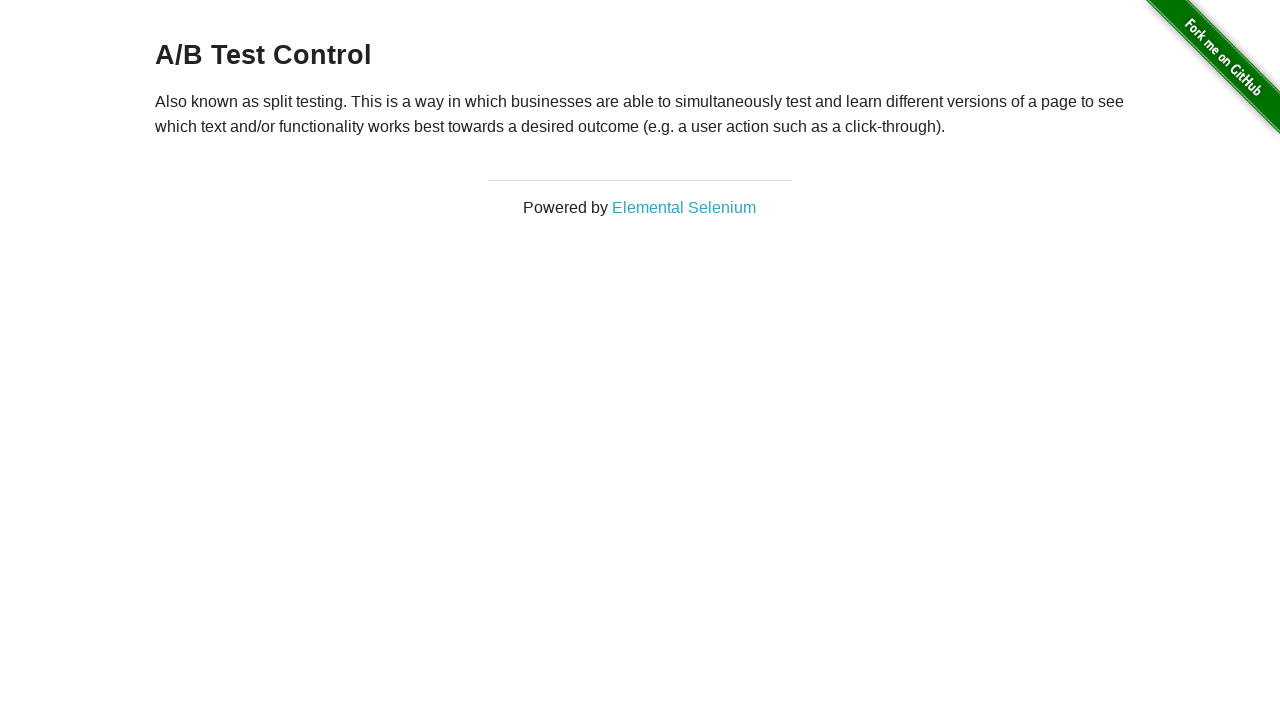

Reloaded the page to apply opt-out cookie
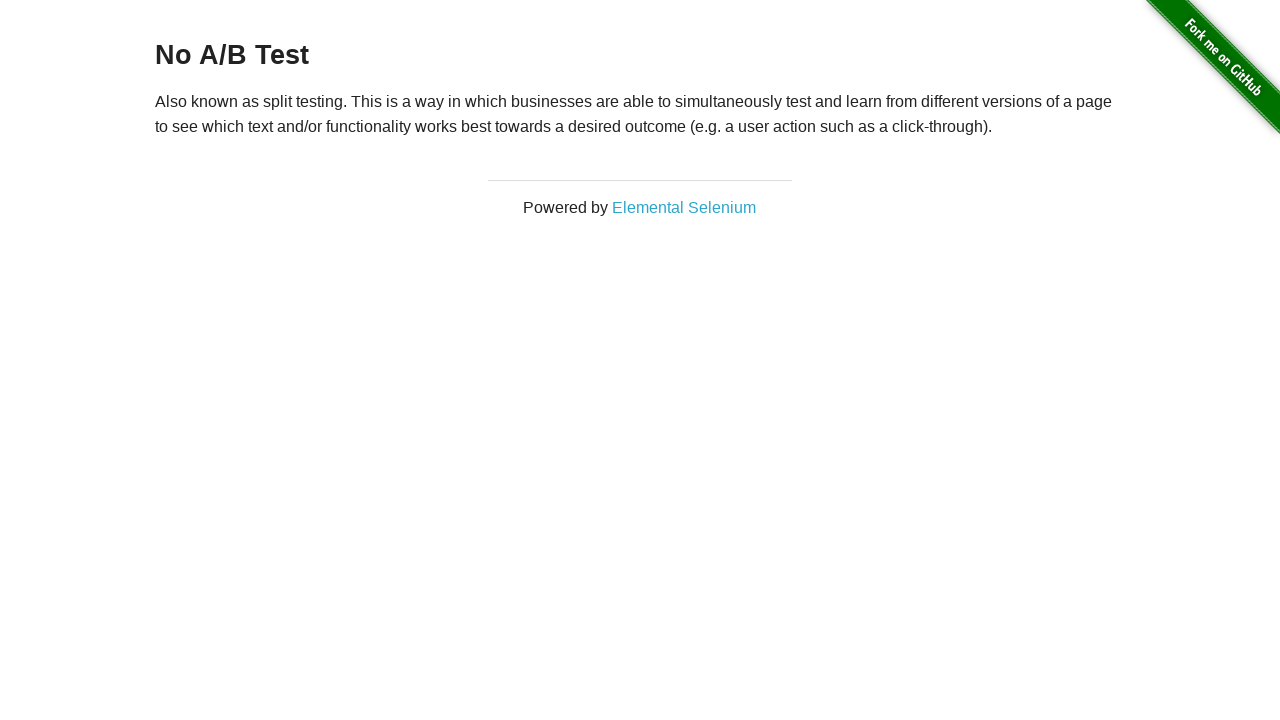

Retrieved heading text content after reload
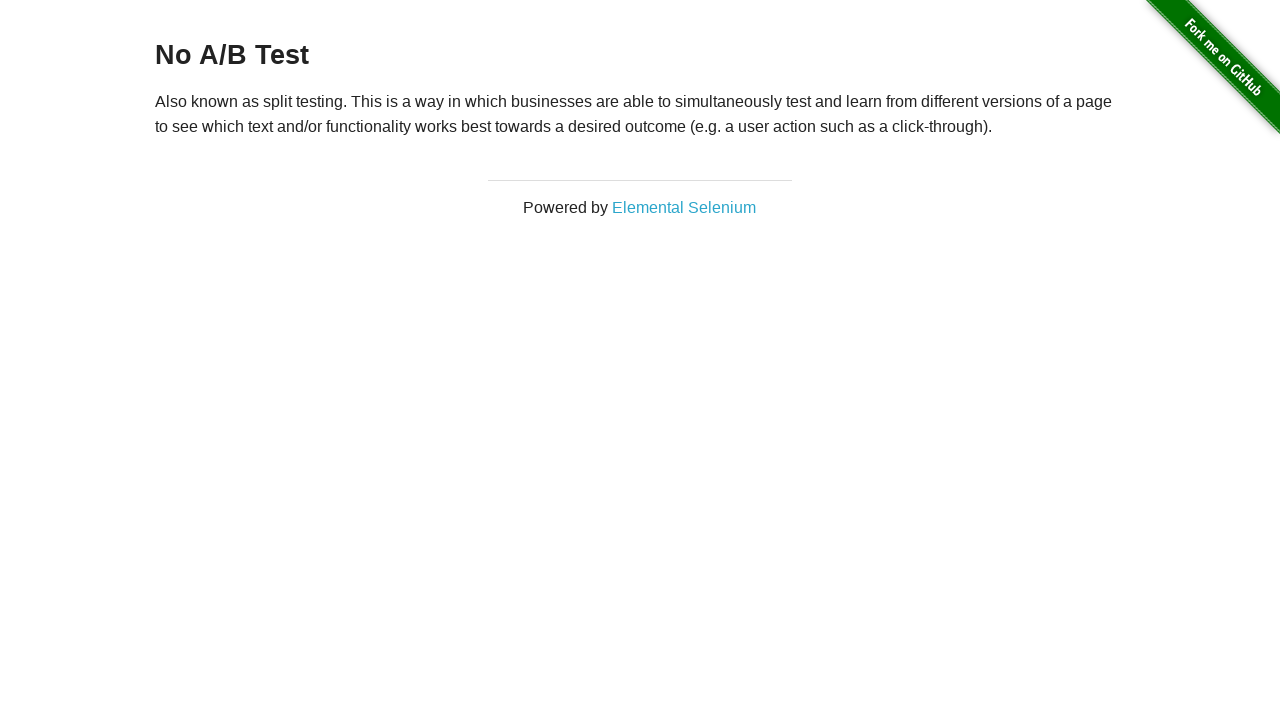

Verified heading is 'No A/B Test' (user successfully opted out of A/B test)
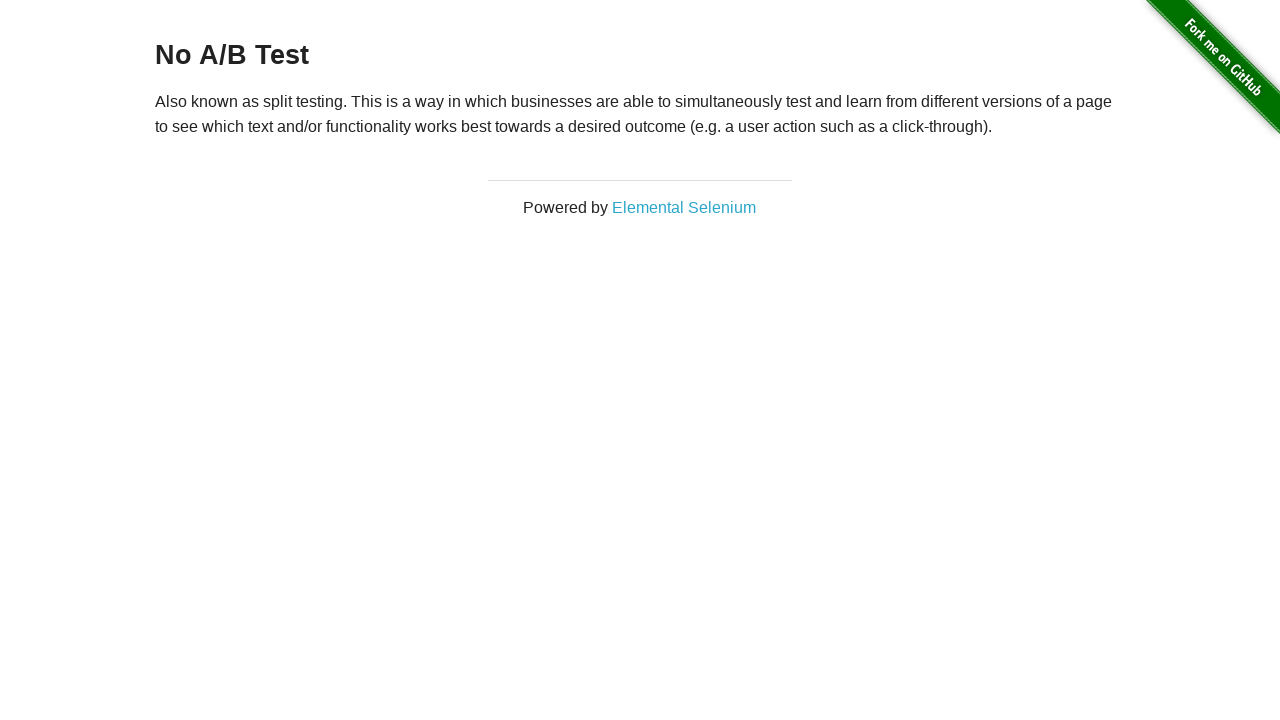

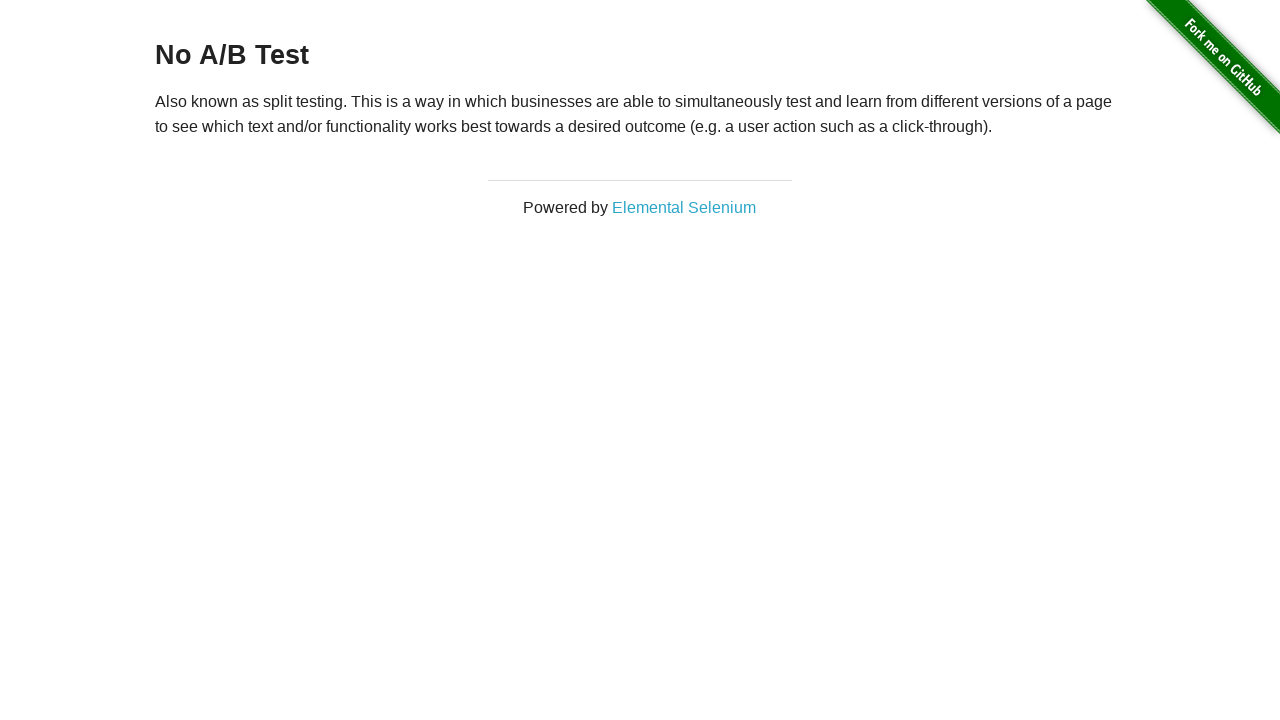